Tests tab switching functionality by clicking on the "Origin" tab and verifying it becomes active with the correct content displayed

Starting URL: https://demoqa.com/tabs

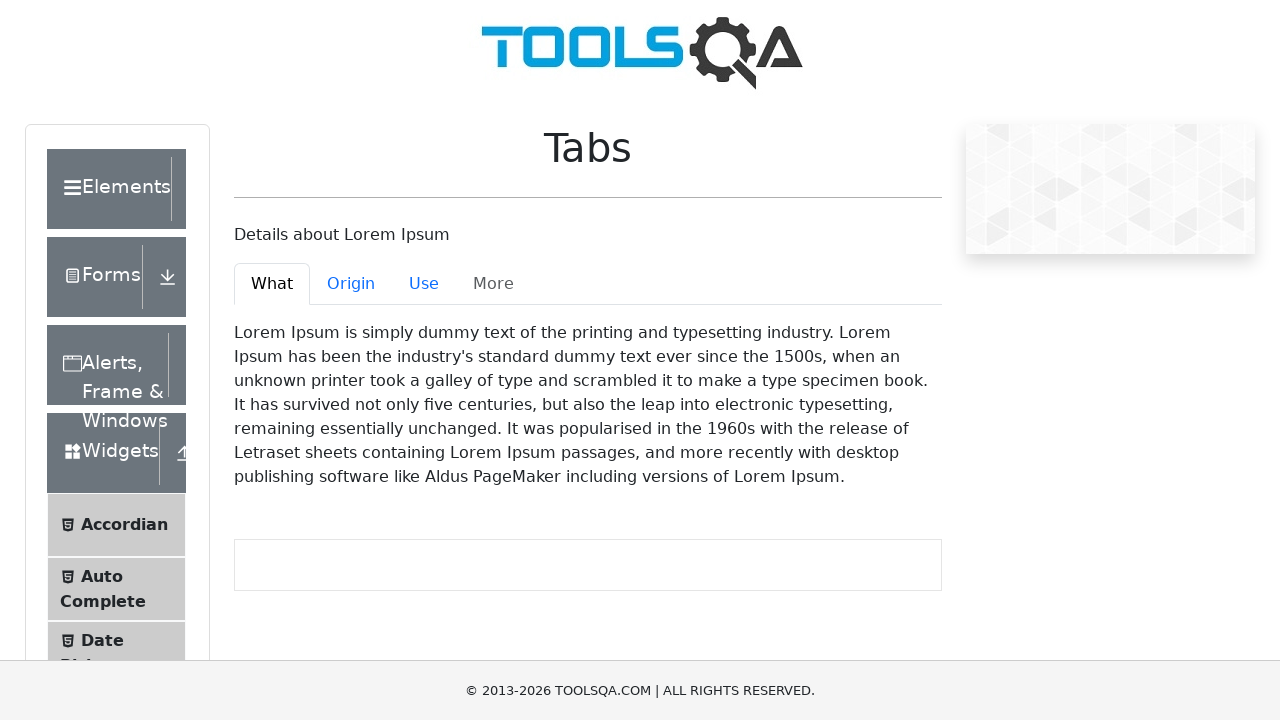

Clicked on the Origin tab at (351, 284) on #demo-tab-origin
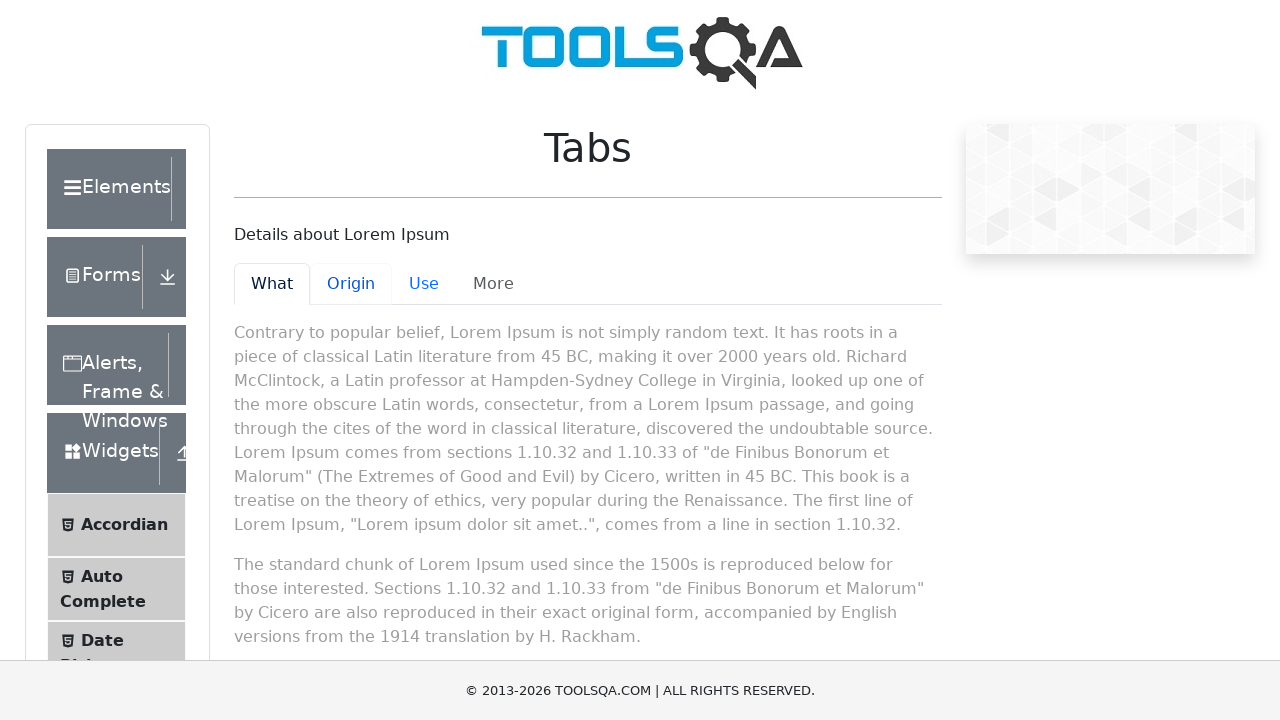

Origin tab content became visible
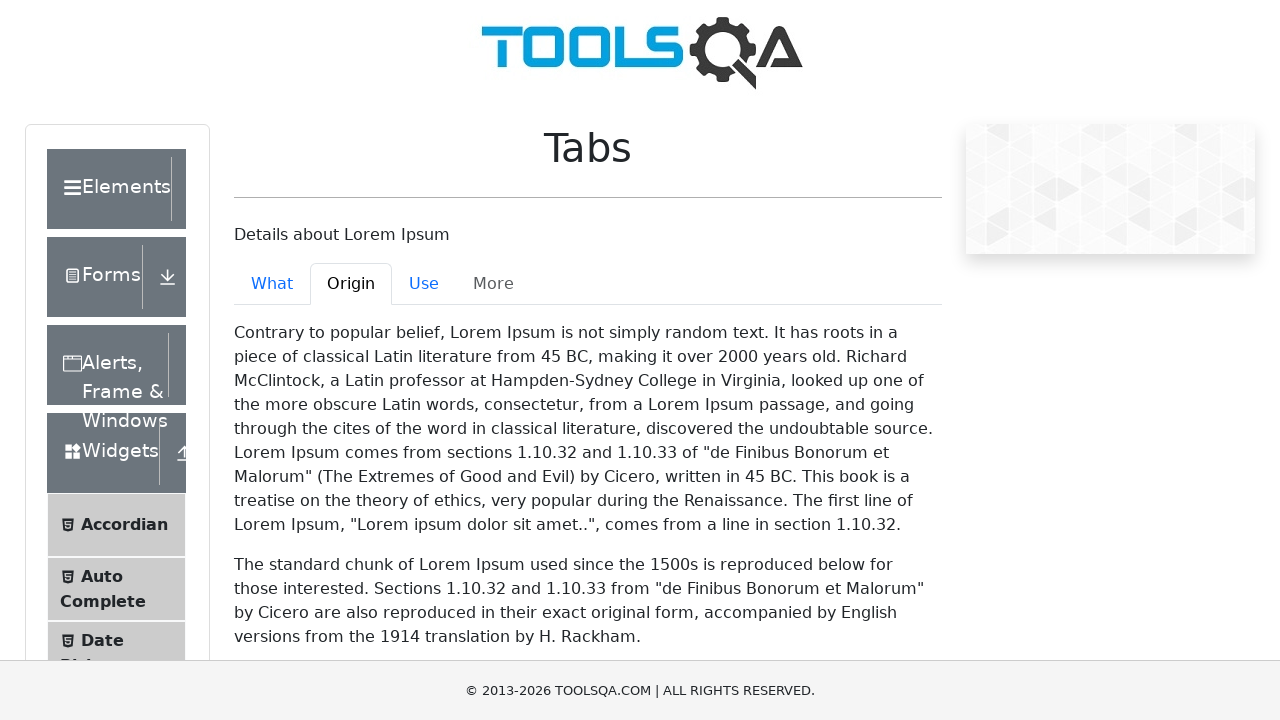

Verified Origin tab has active class
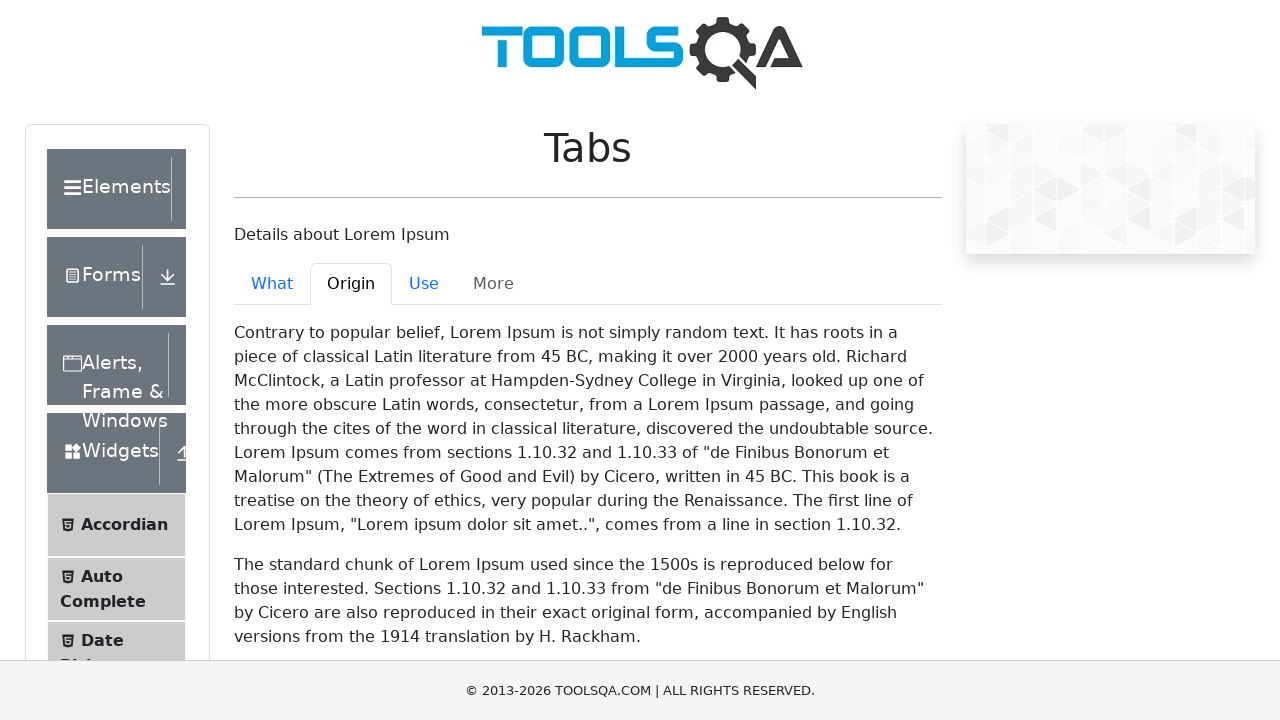

Verified expected content 'Contrary to popular belief' is present in Origin tab
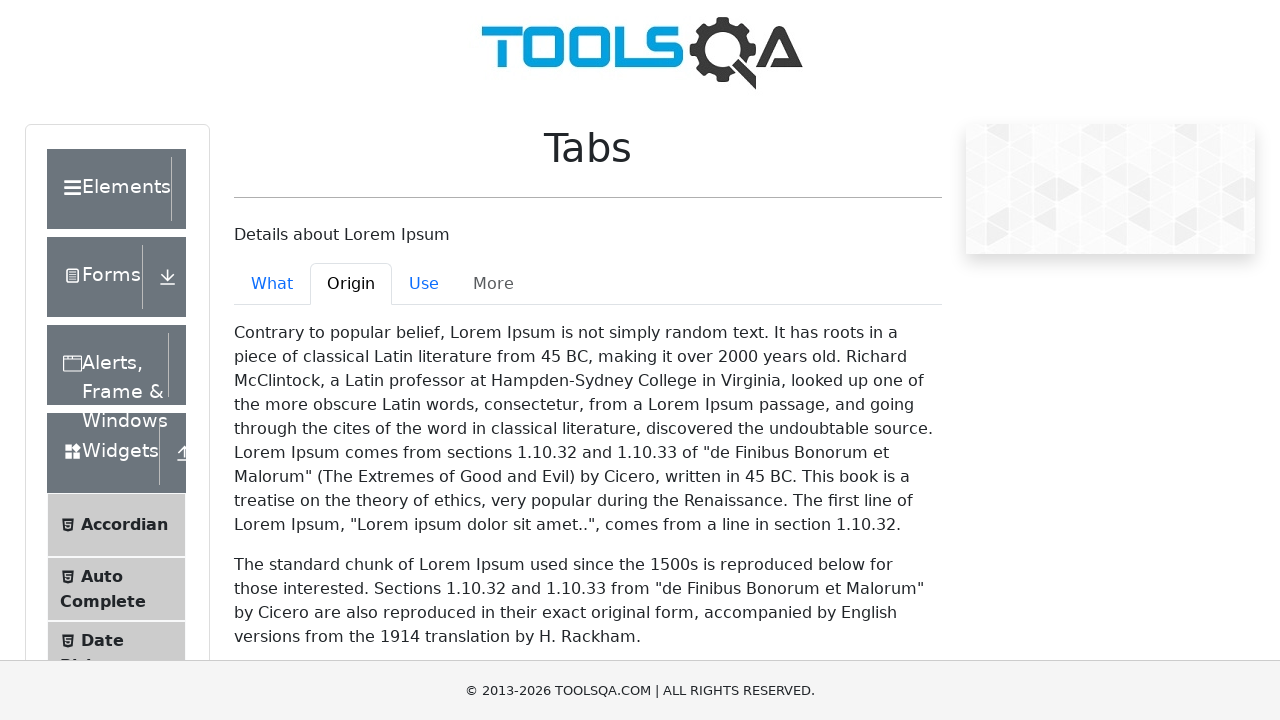

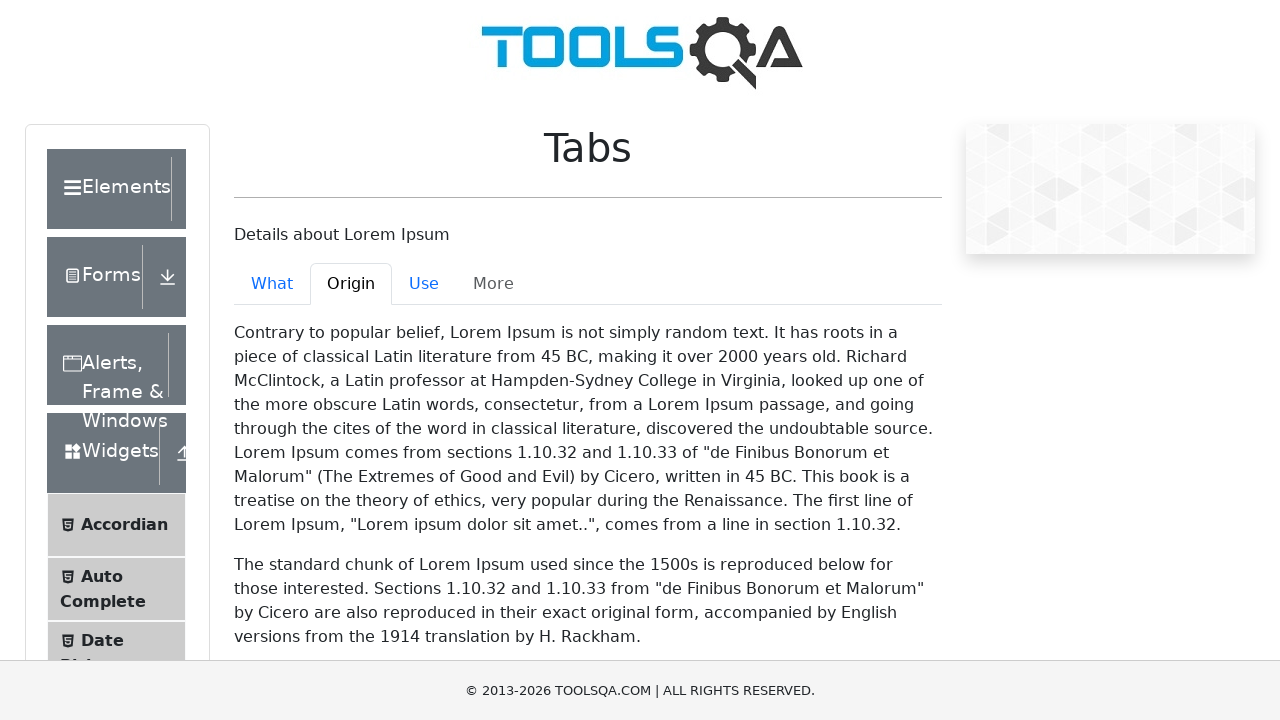